Tests confirming a JavaScript confirm dialog and verifying the result shows 'Ok'

Starting URL: https://the-internet.herokuapp.com/javascript_alerts

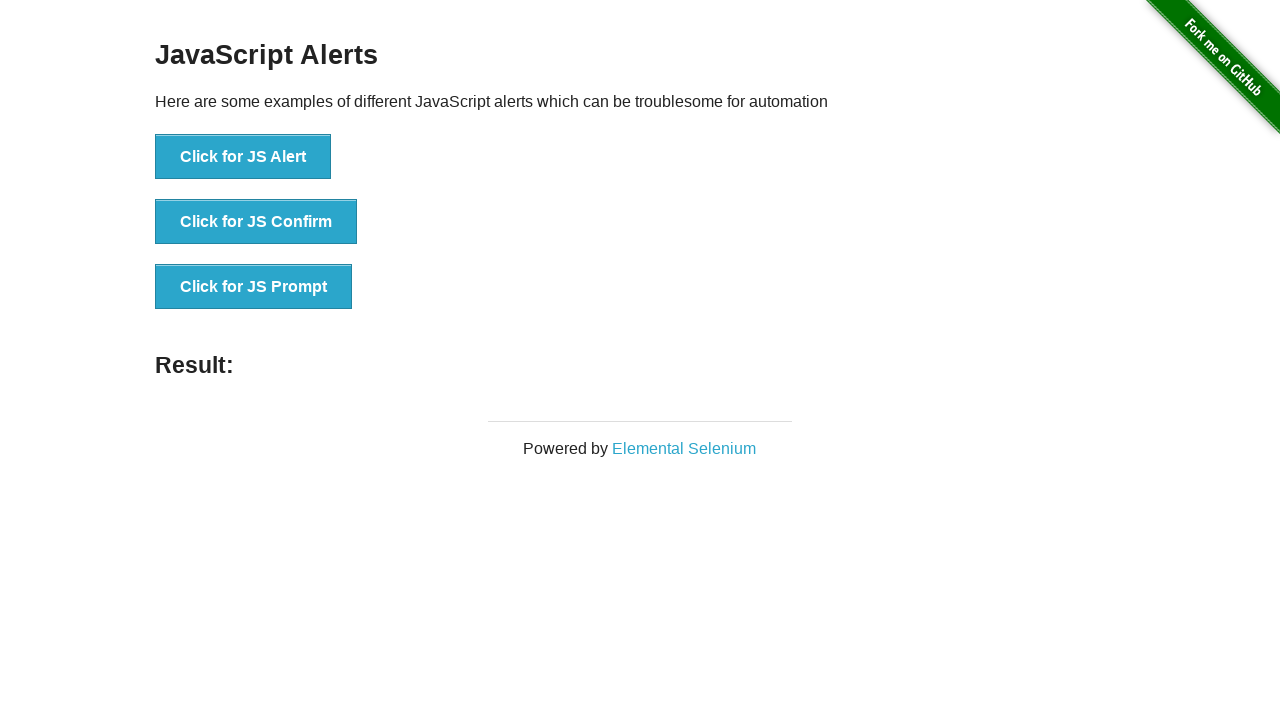

Set up dialog handler to accept confirm dialogs
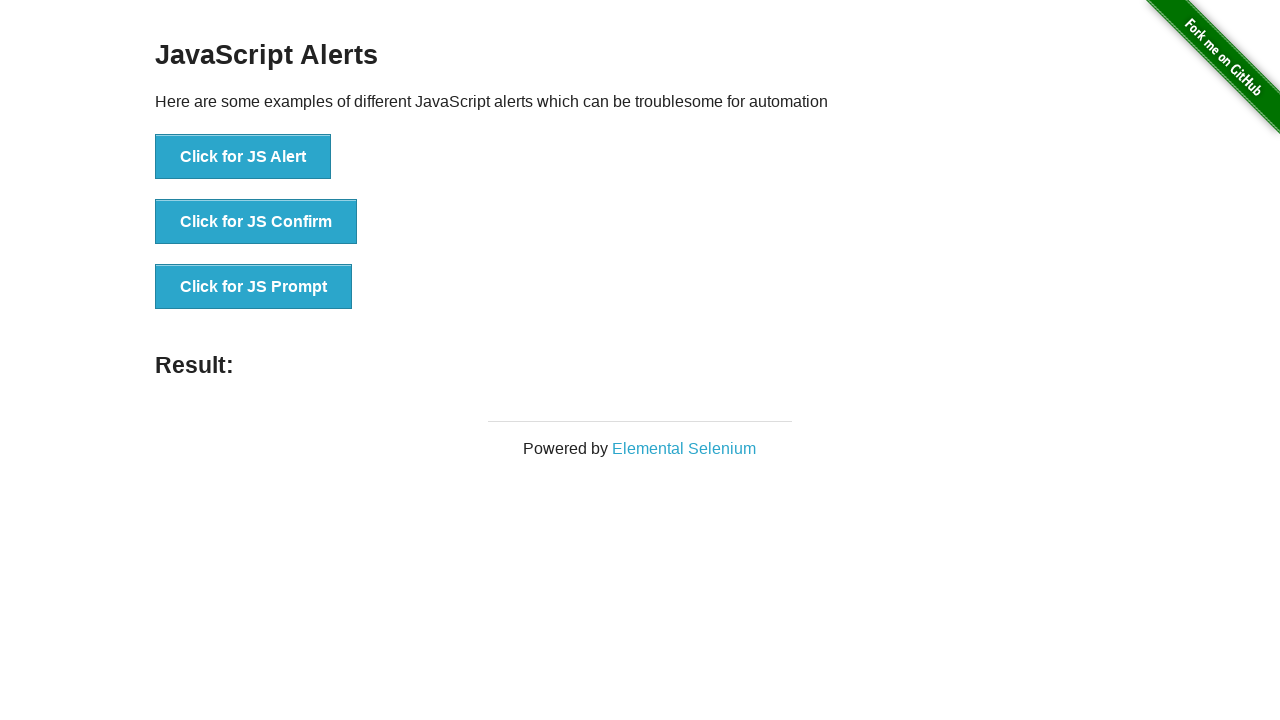

Clicked the JS Confirm button at (256, 222) on //button[@onclick="jsConfirm()"]
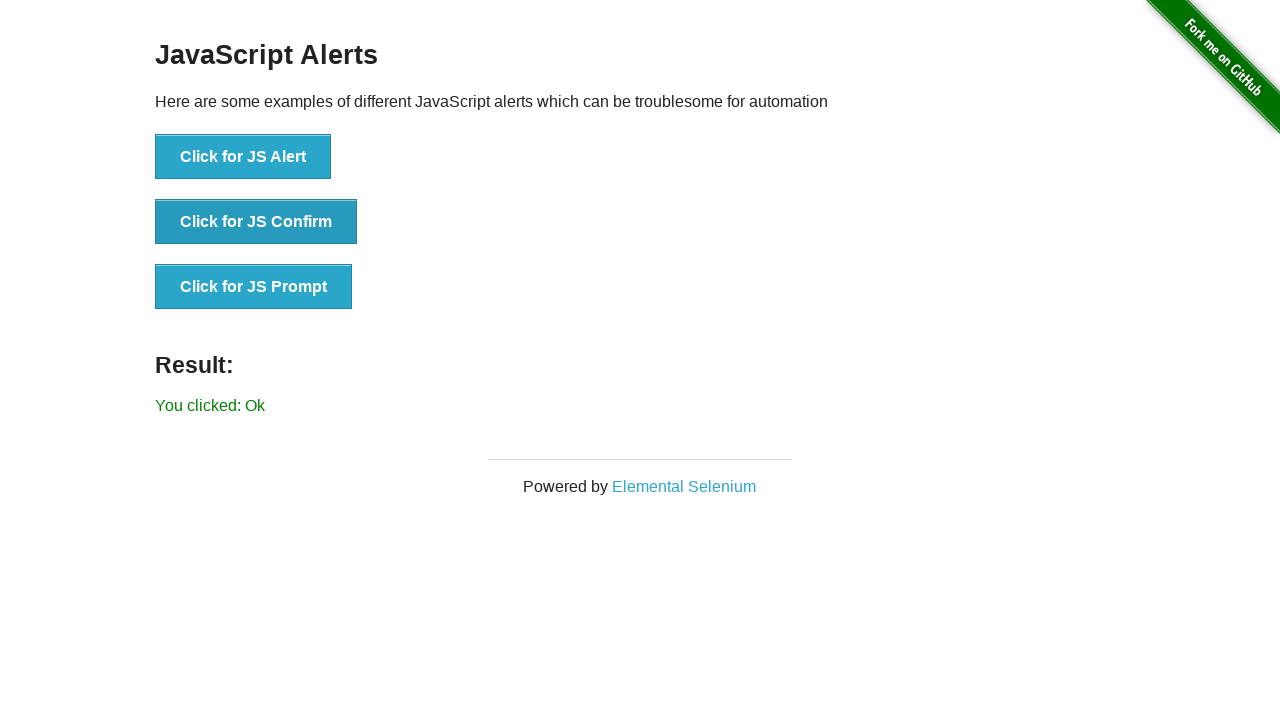

Waited for result element to appear after confirming dialog
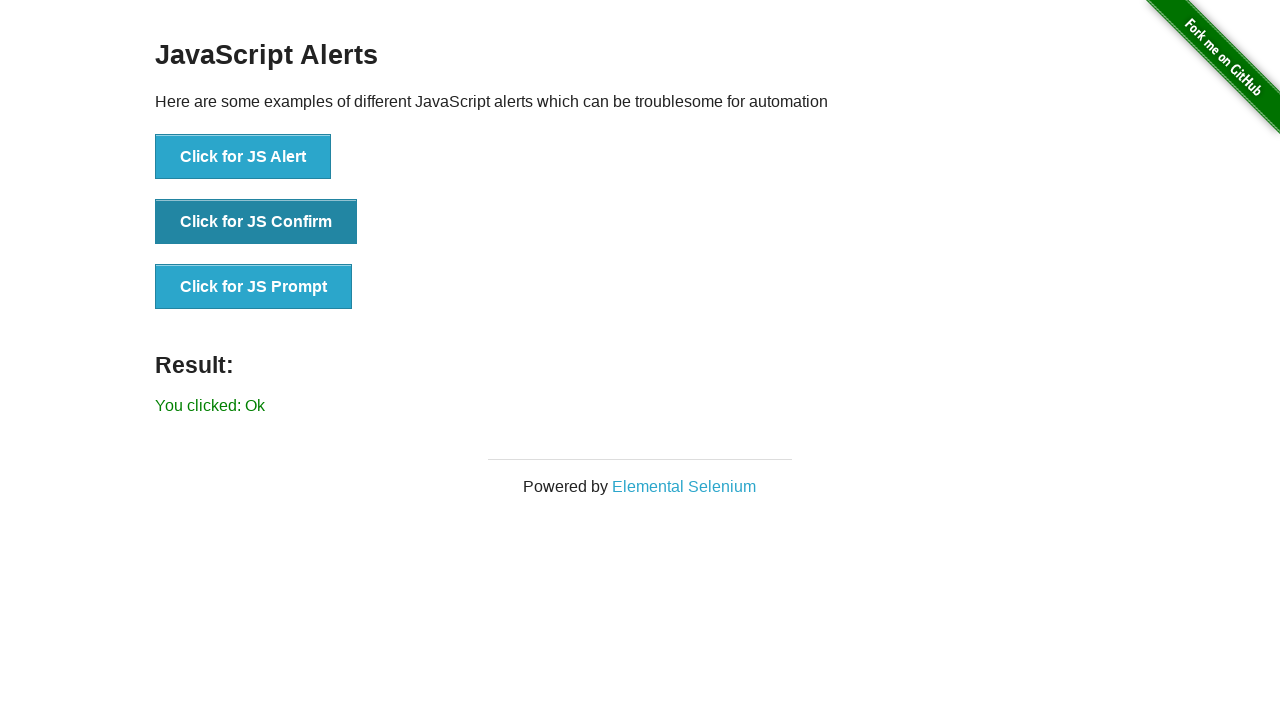

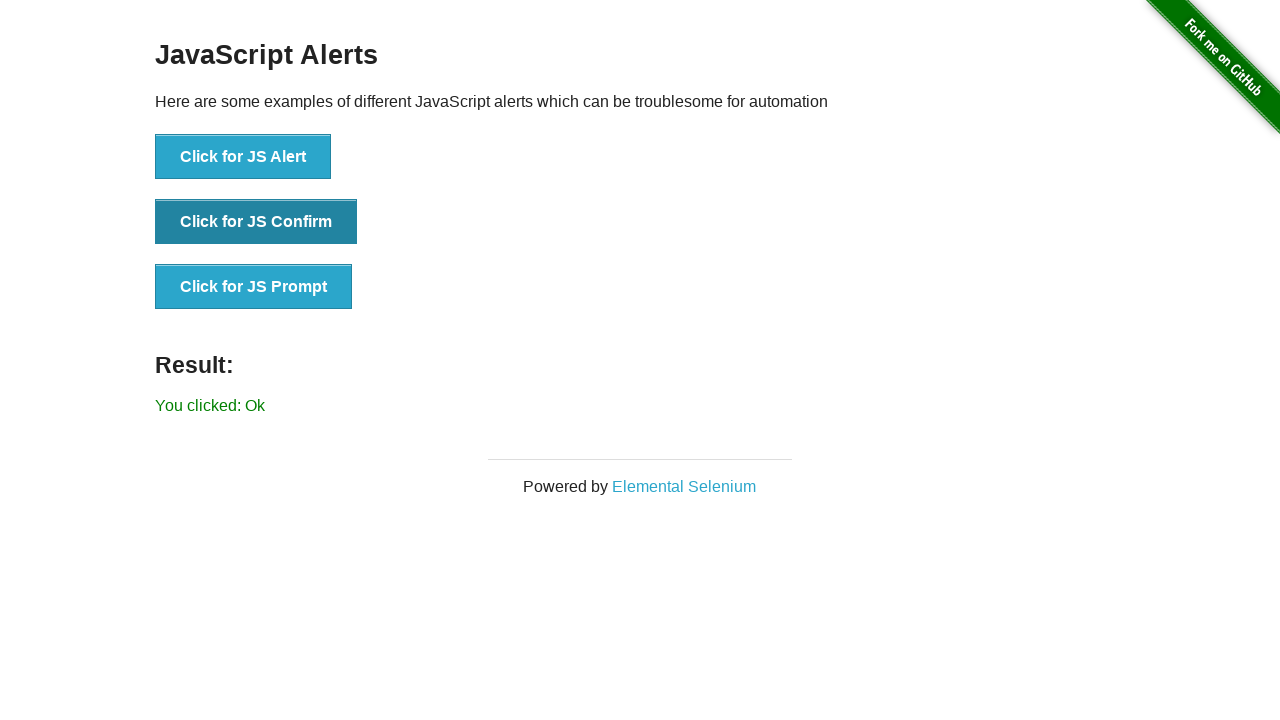